Navigates to an automation practice page, scrolls to the bottom of the page, and clicks on a link in a table (appears to be a "Latest News" section link).

Starting URL: https://rahulshettyacademy.com/AutomationPractice/

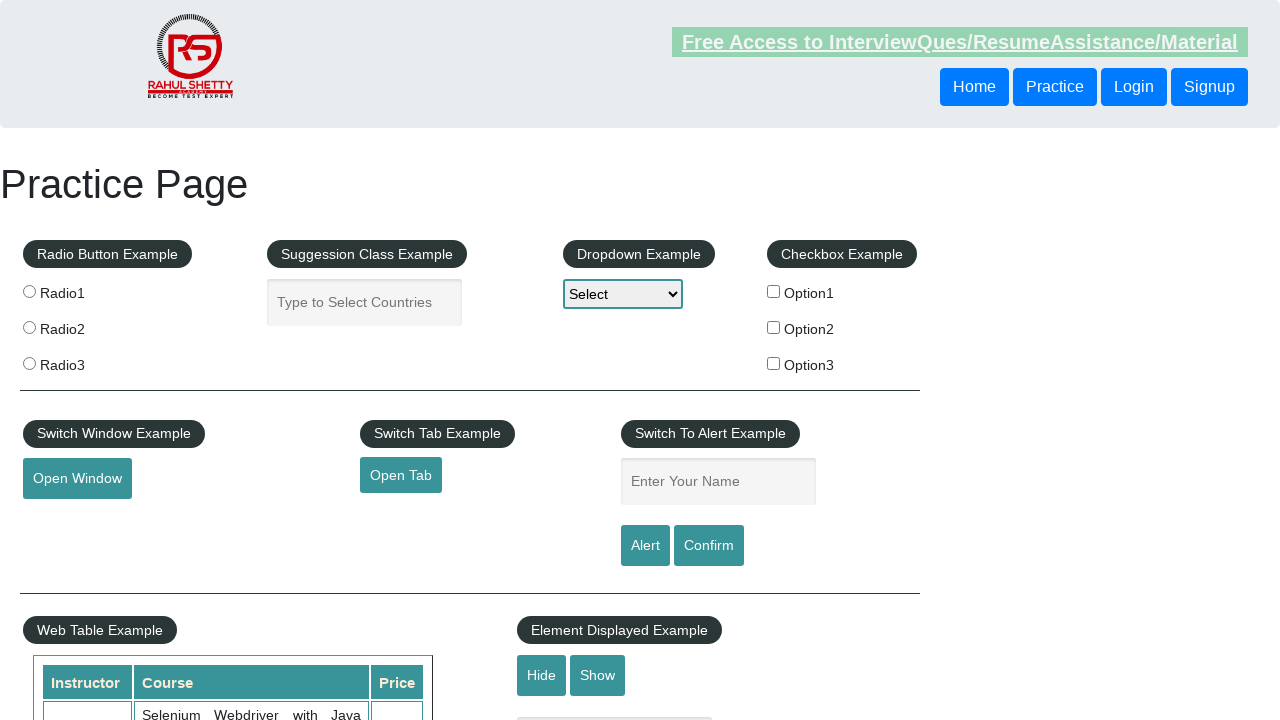

Navigated to automation practice page
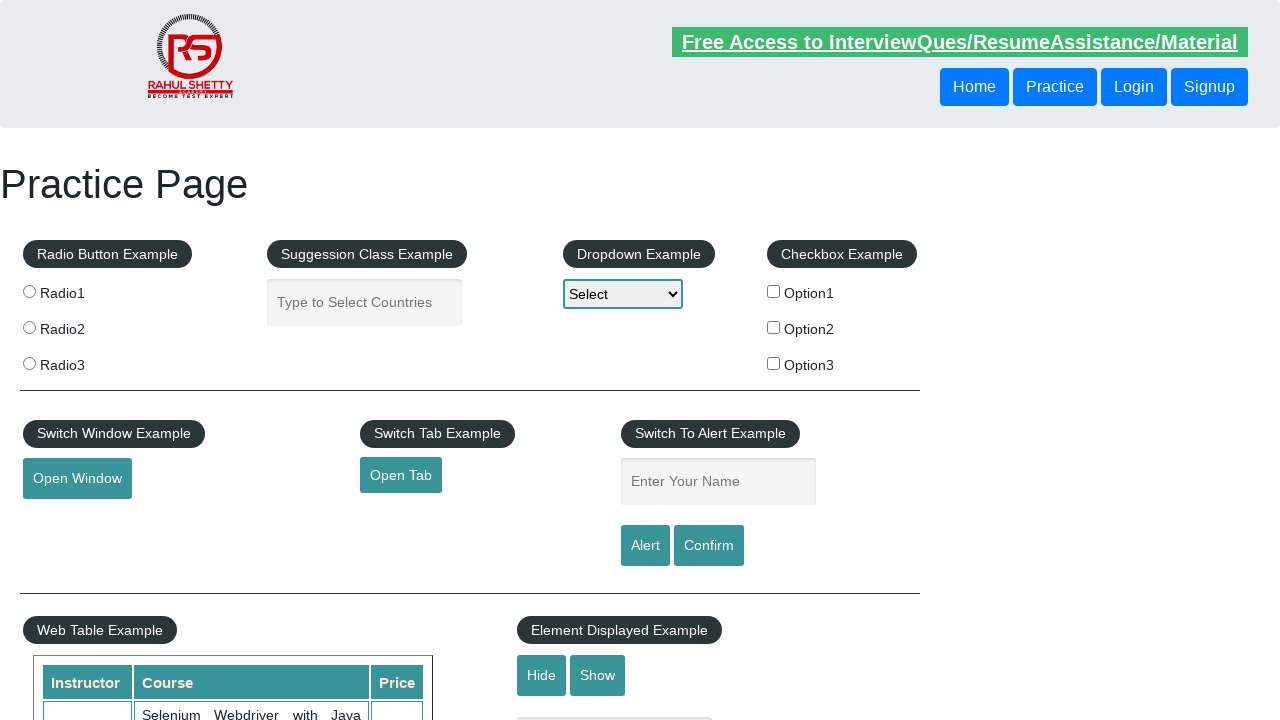

Scrolled to the bottom of the page
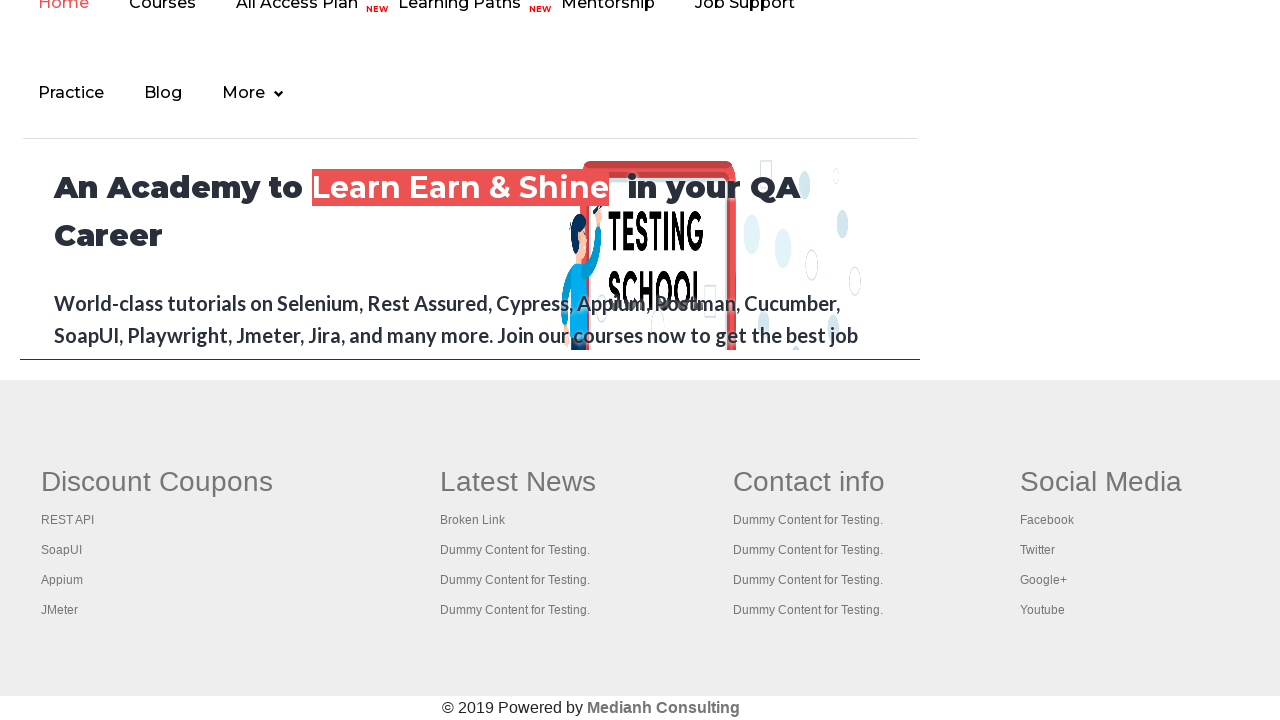

Clicked on a link in the Latest News section at (473, 520) on xpath=/html/body/div[6]/table/tbody/tr/td[2]/ul/li[2]/a
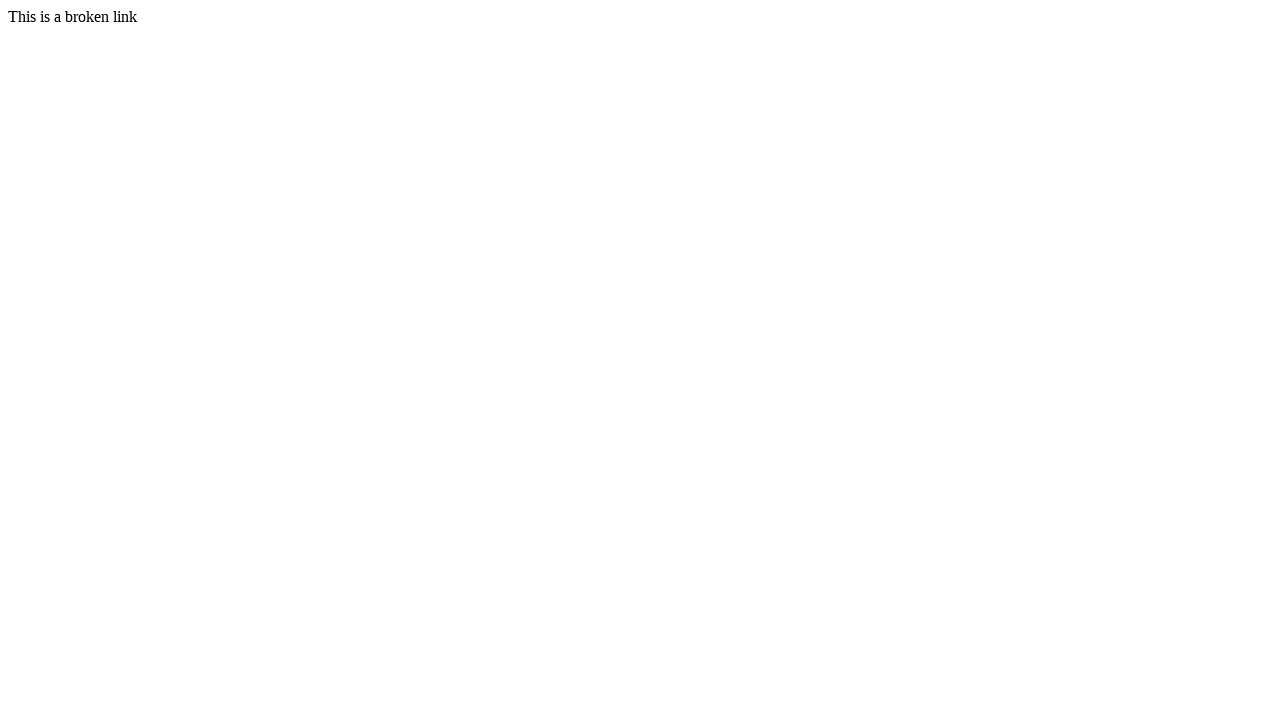

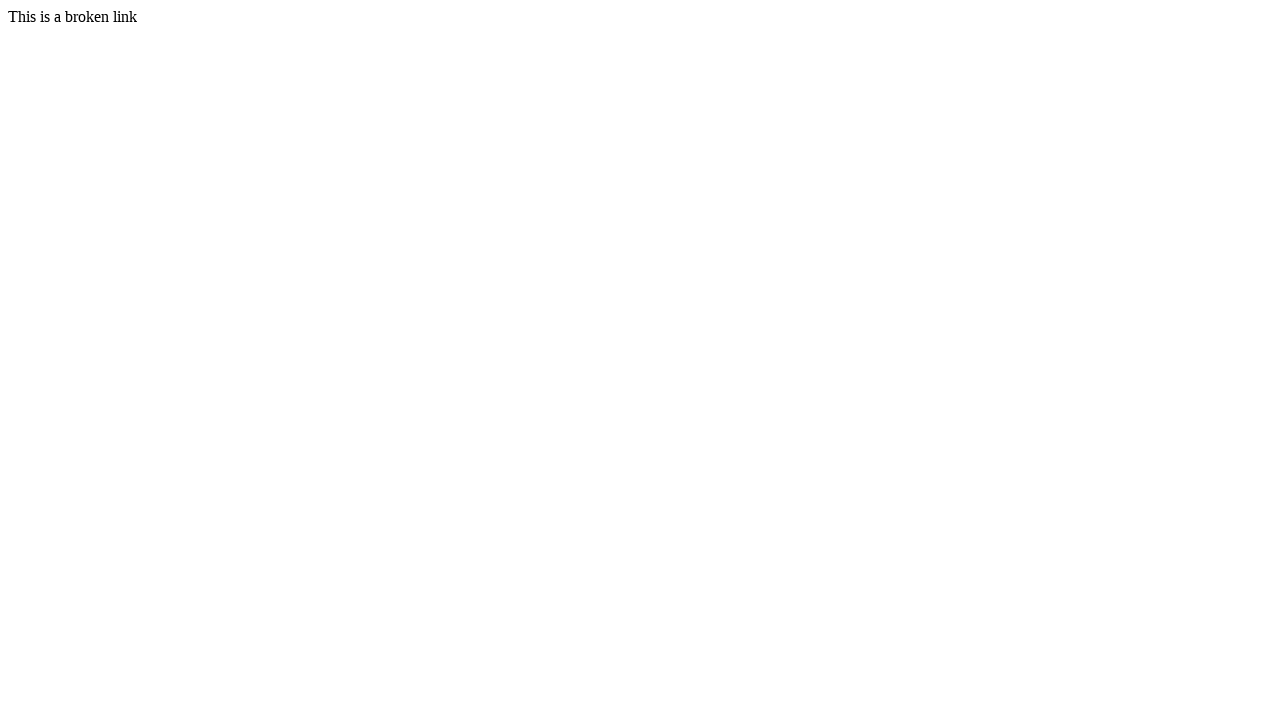